Clicks on the Popular Model image to navigate to the model page and verifies that a message appears indicating login is required to vote

Starting URL: https://buggy.justtestit.org/

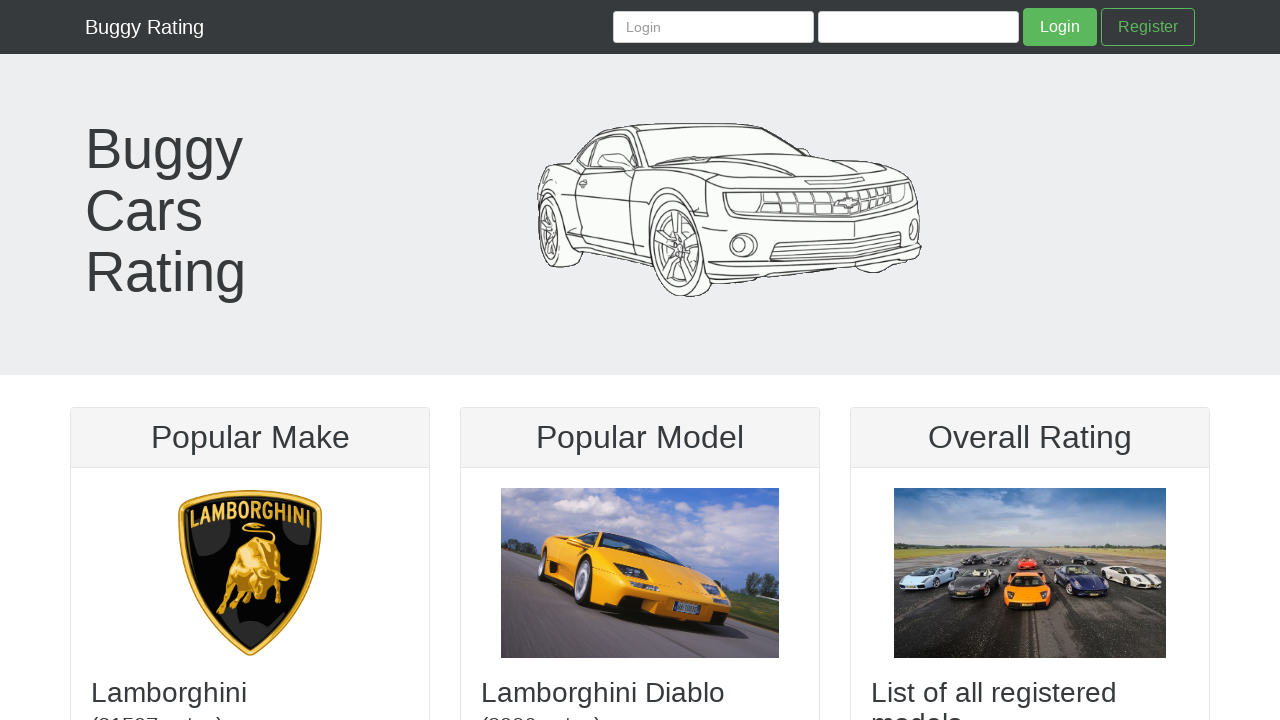

Clicked on the Popular Model image to navigate to model page at (640, 573) on xpath=/html/body/my-app/div/main/my-home/div/div[2]/div/a/img
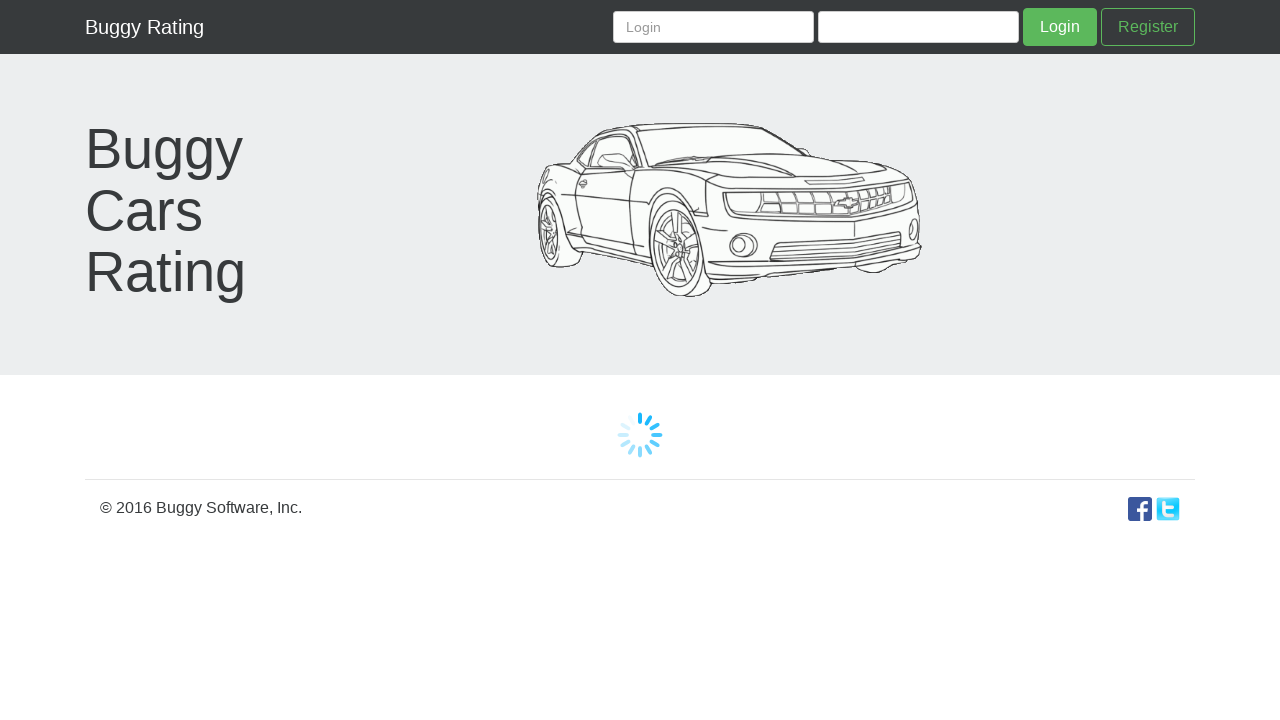

Login required to vote message appeared on model page
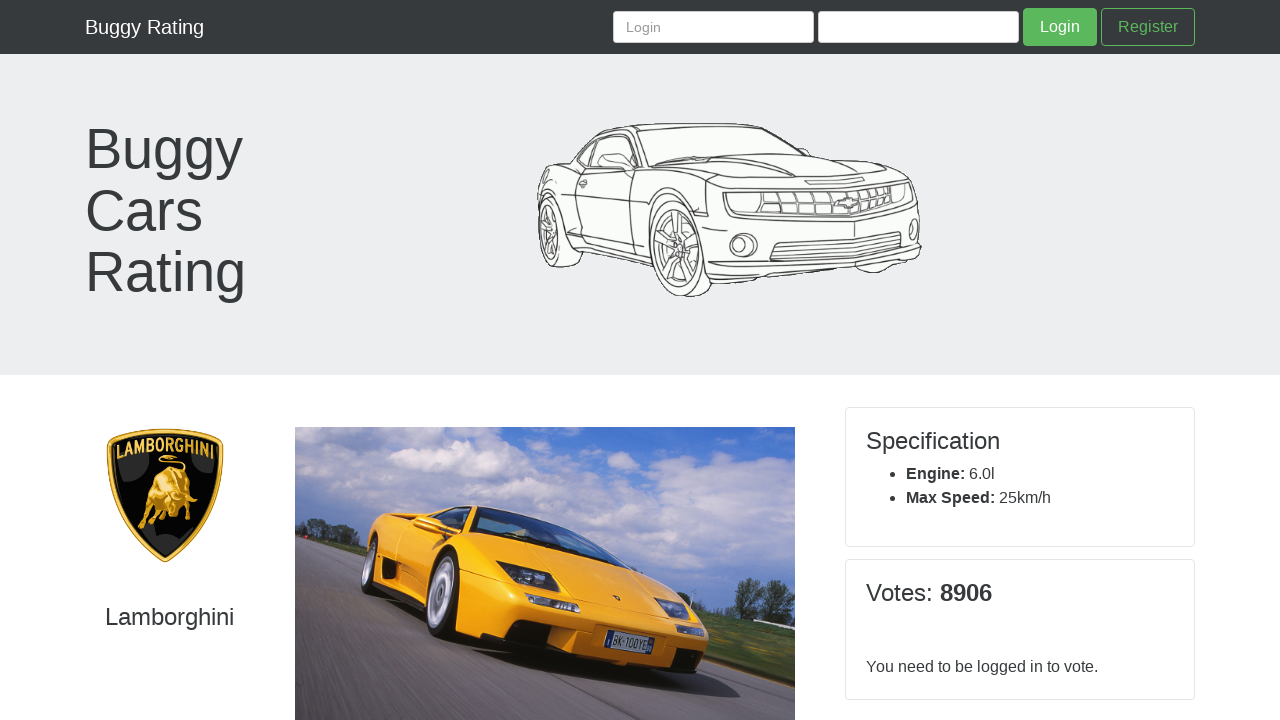

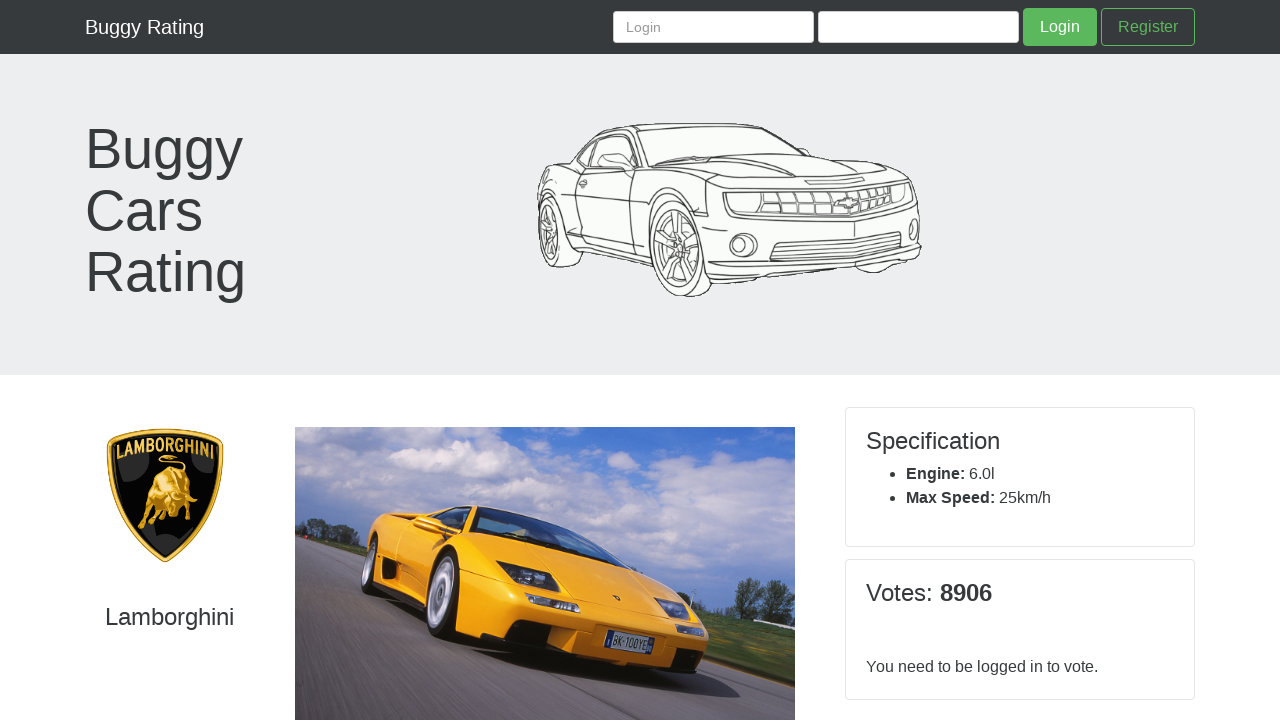